Tests explicit wait functionality by clicking a button that starts a timer and waiting for text to appear

Starting URL: https://seleniumpractise.blogspot.com/2016/08/how-to-use-explicit-wait-in-selenium.html

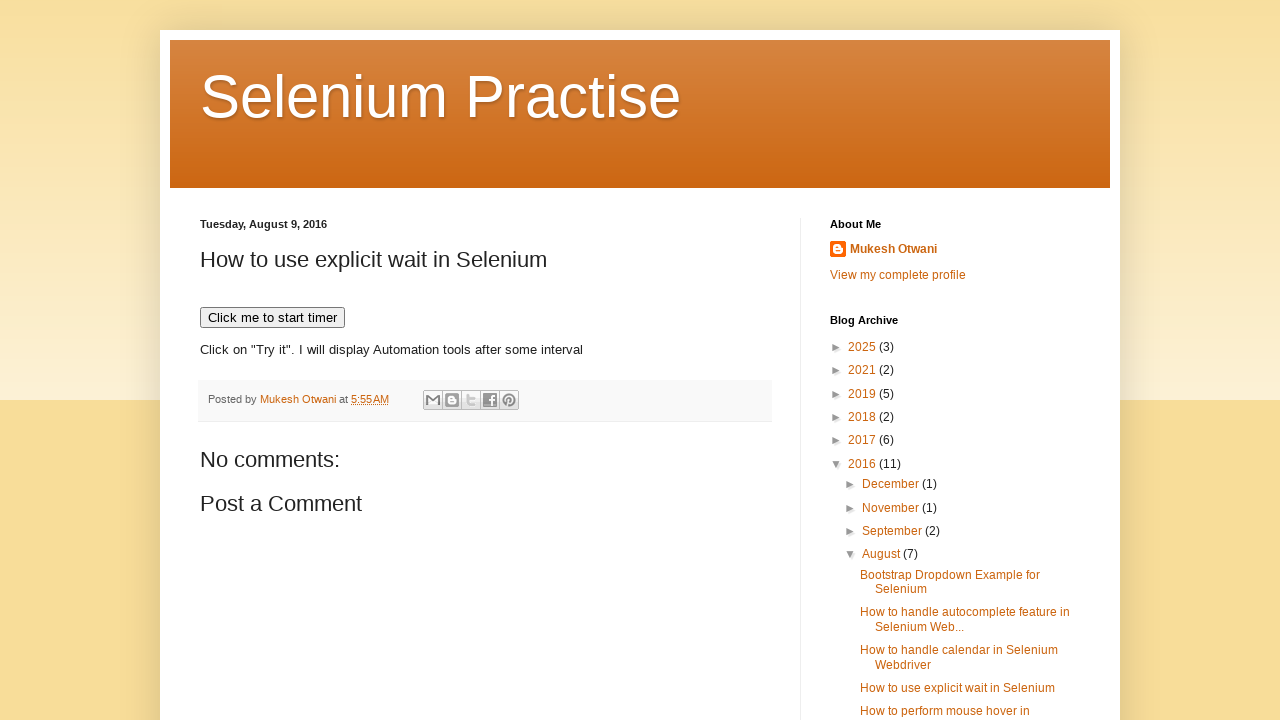

Clicked button to start timer at (272, 318) on xpath=//button[text()='Click me to start timer']
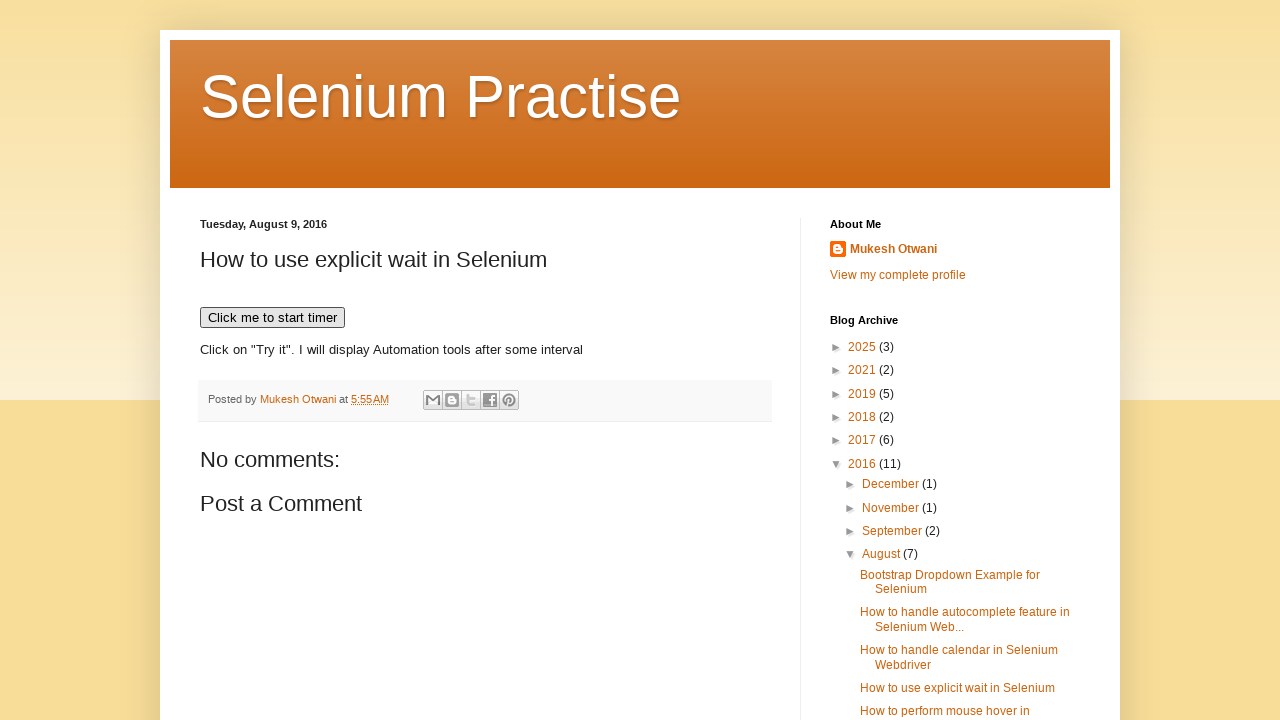

Waited for 'WebDriver' text to appear in demo element
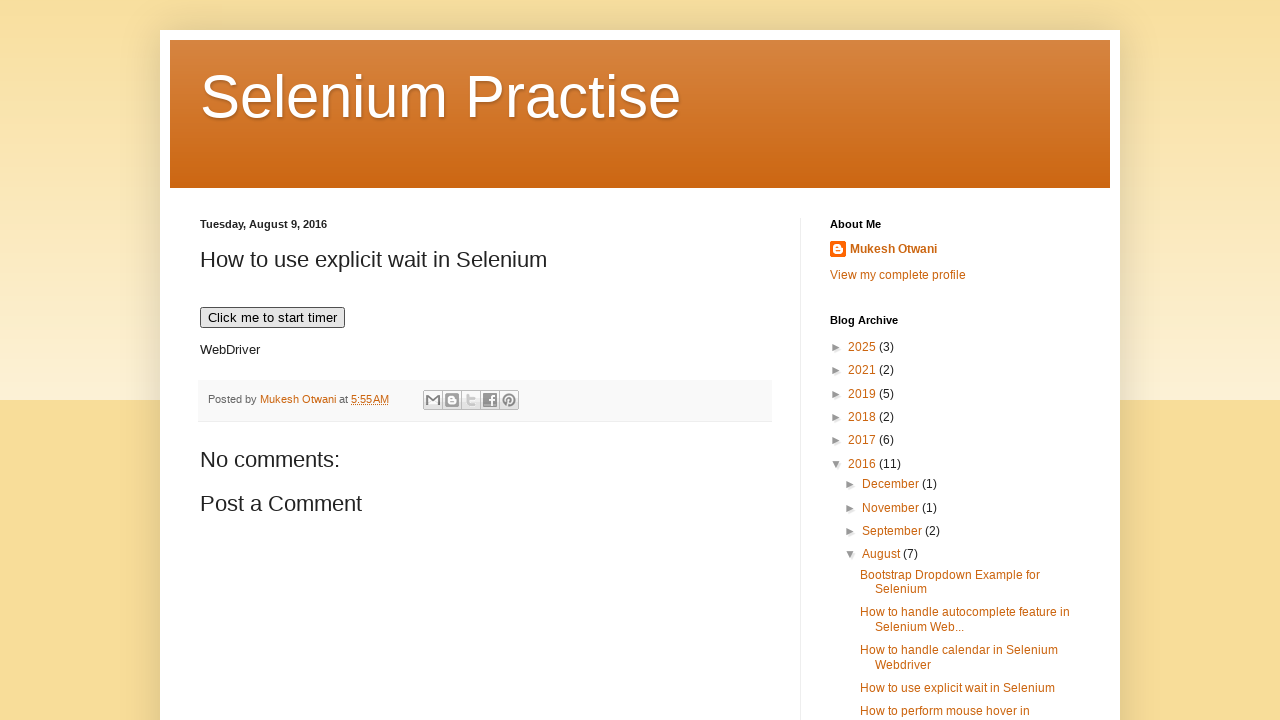

Located demo element containing the timer result
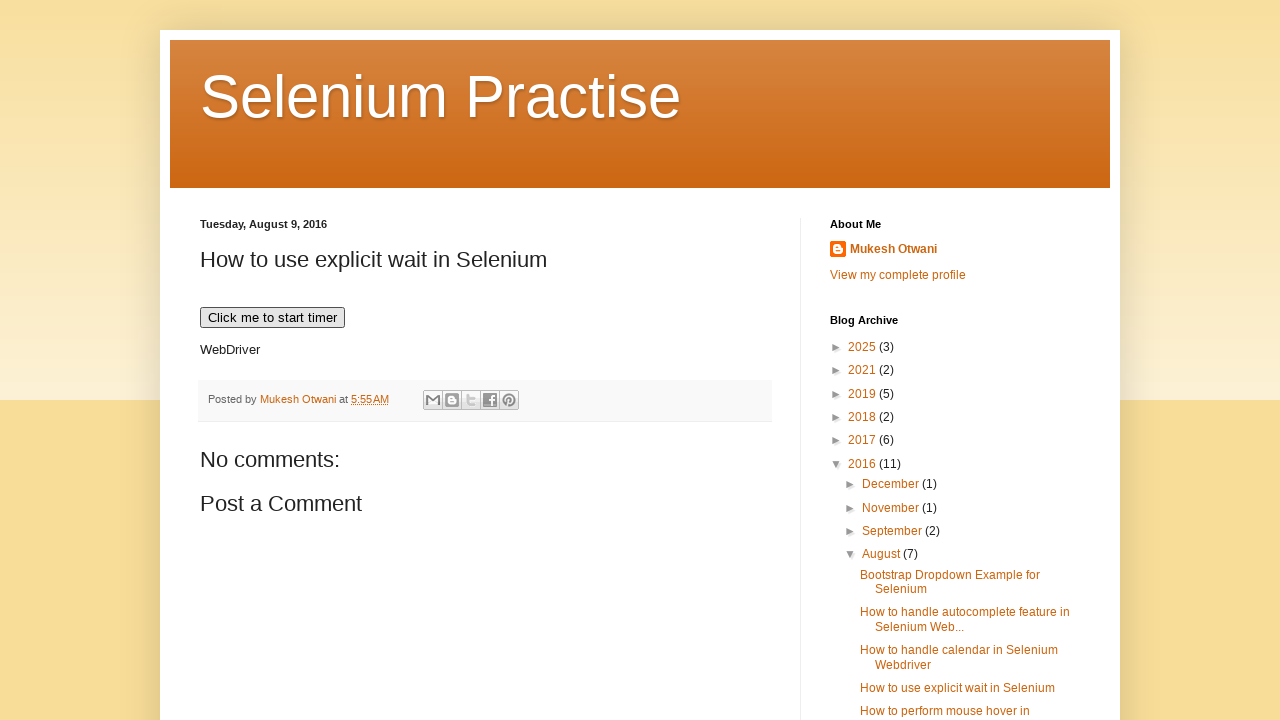

Retrieved text from demo element: 'WebDriver'
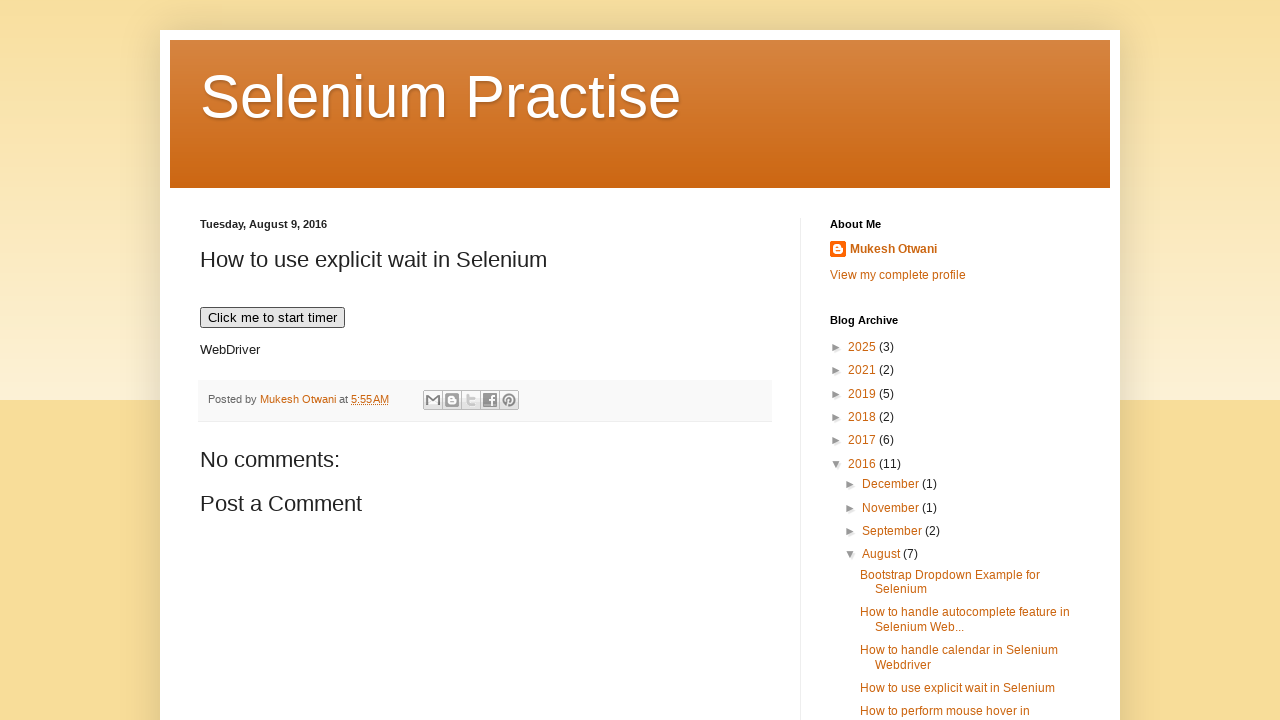

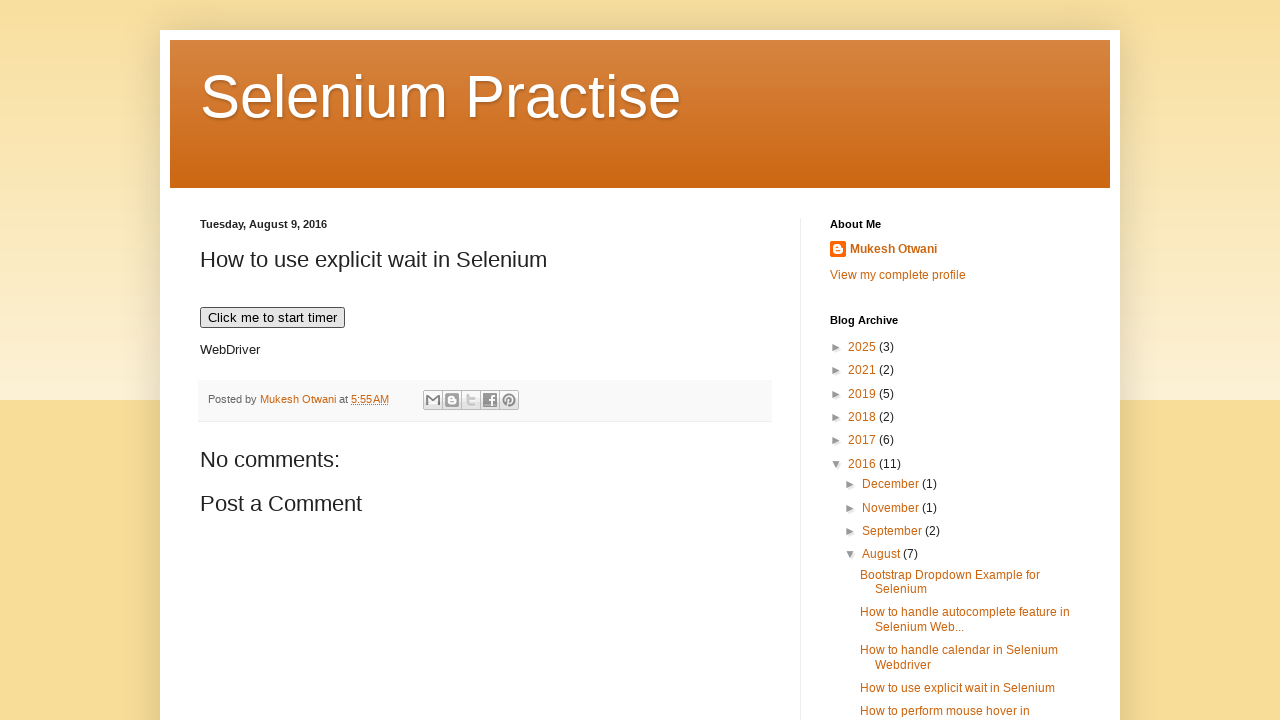